Tests window popup modal functionality by clicking an Instagram follow button and verifying that new windows/tabs are opened, then switching between them.

Starting URL: http://syntaxprojects.com/window-popup-modal-demo.php

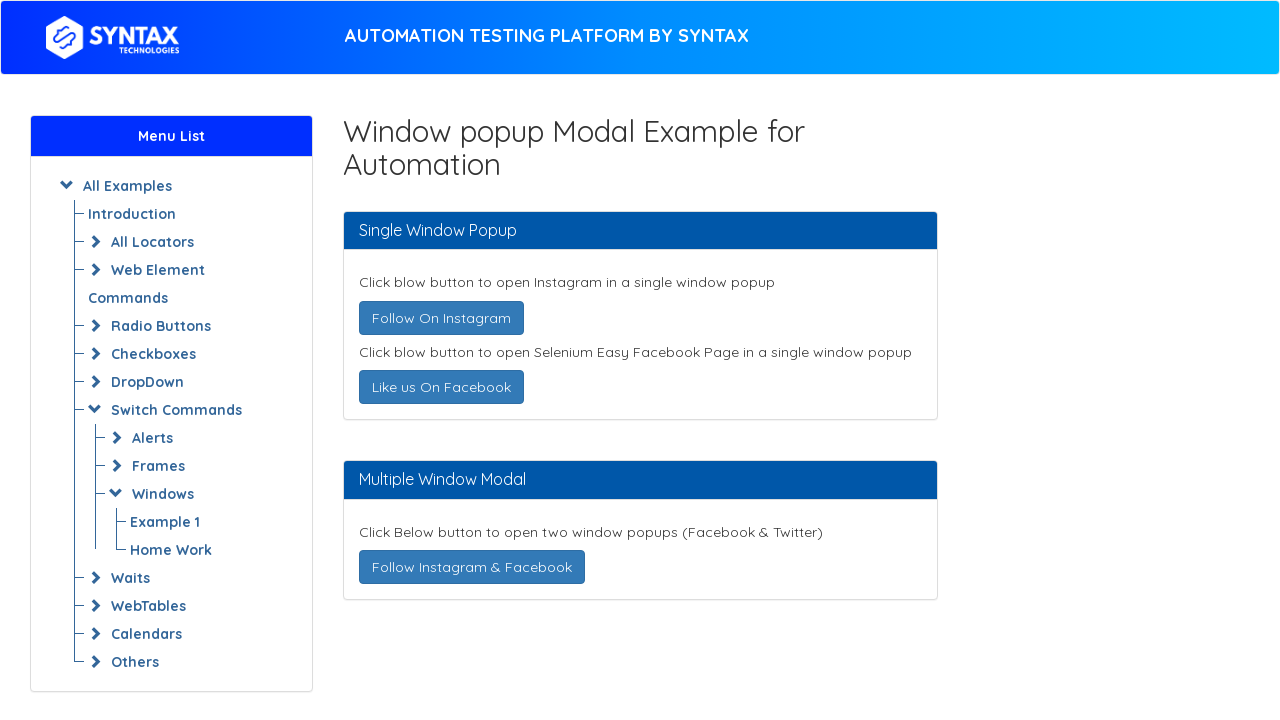

Clicked Instagram follow button for @syntaxtech at (441, 318) on a[title='Follow @syntaxtech on Instagram']
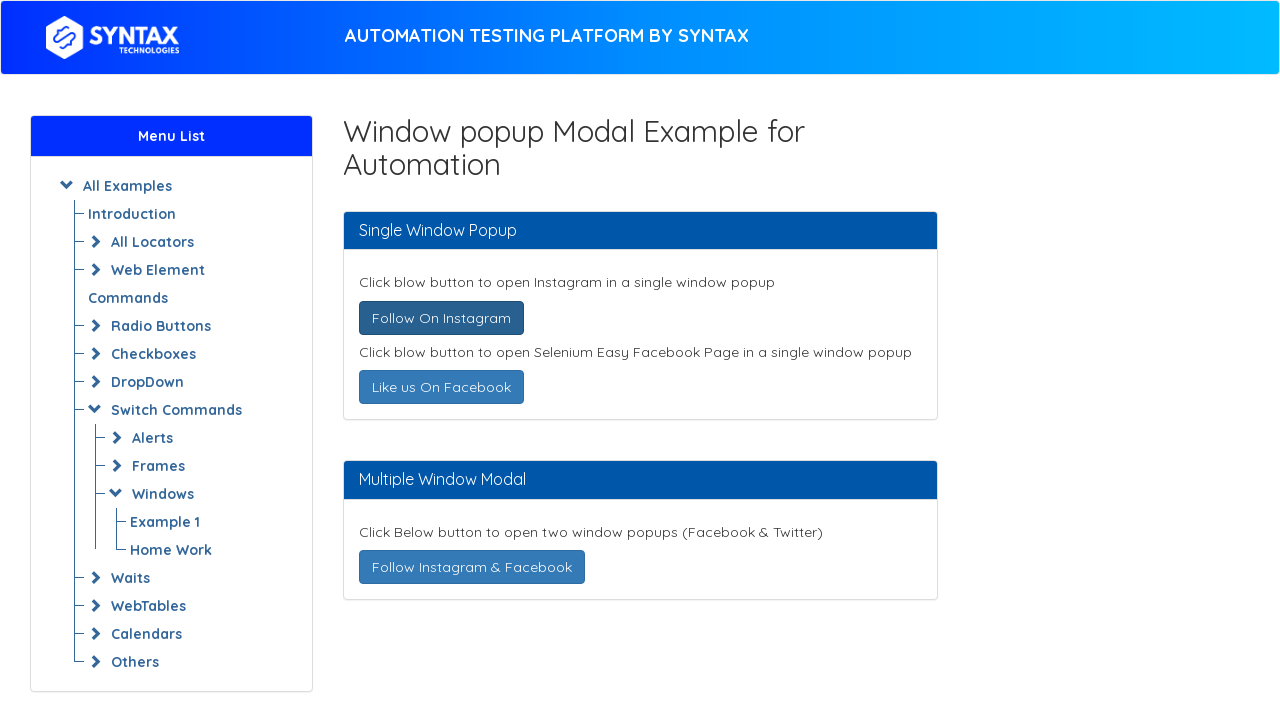

Waited 1 second for popup to open
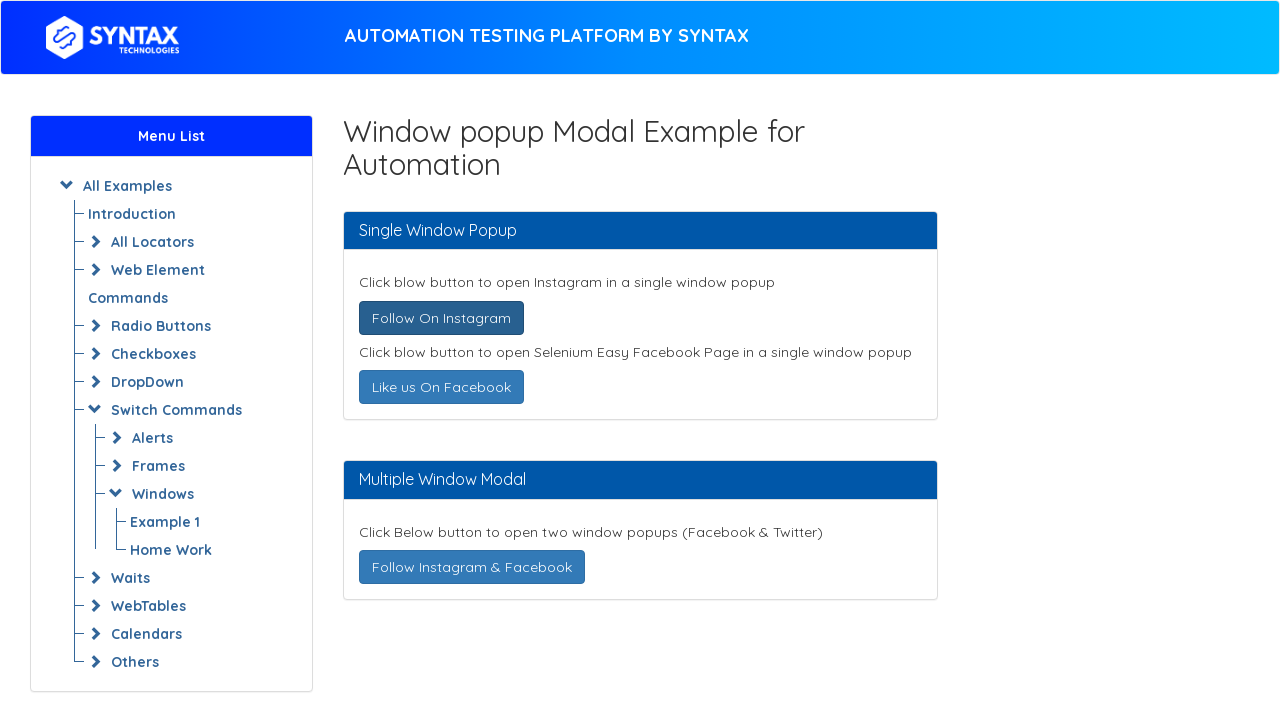

Retrieved all open pages/tabs from context (total: 2)
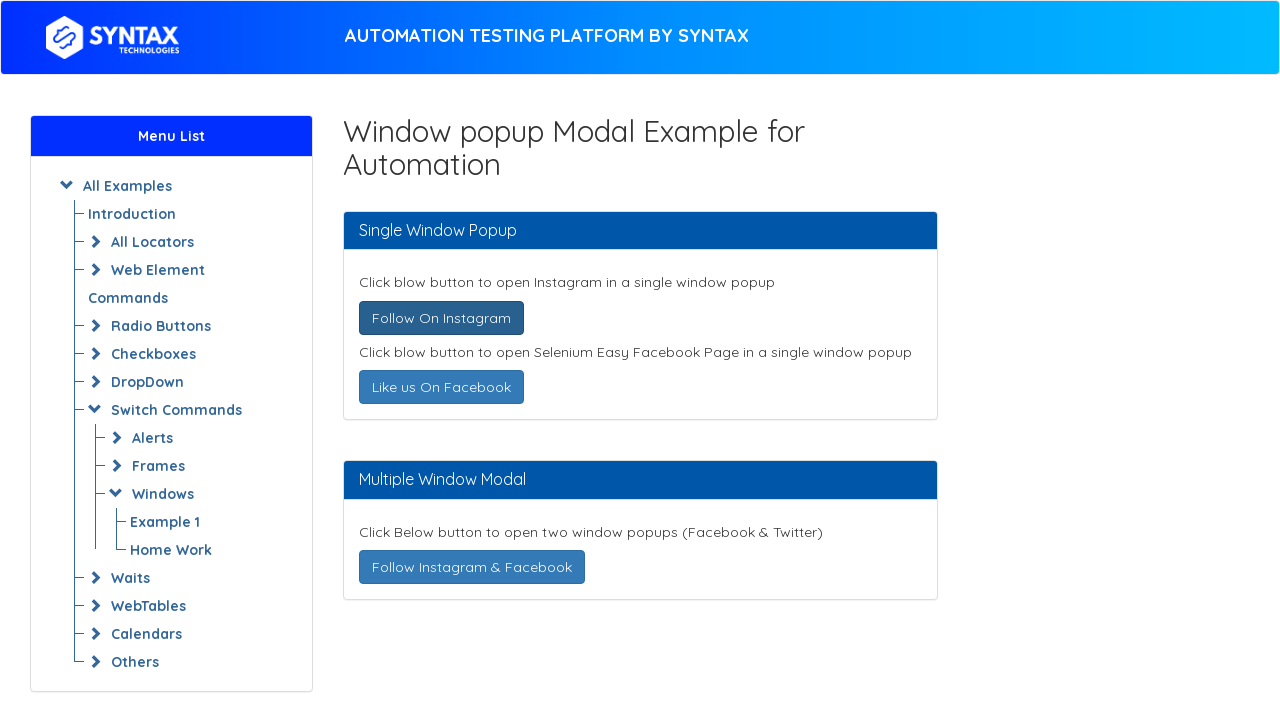

Brought a page/tab to front
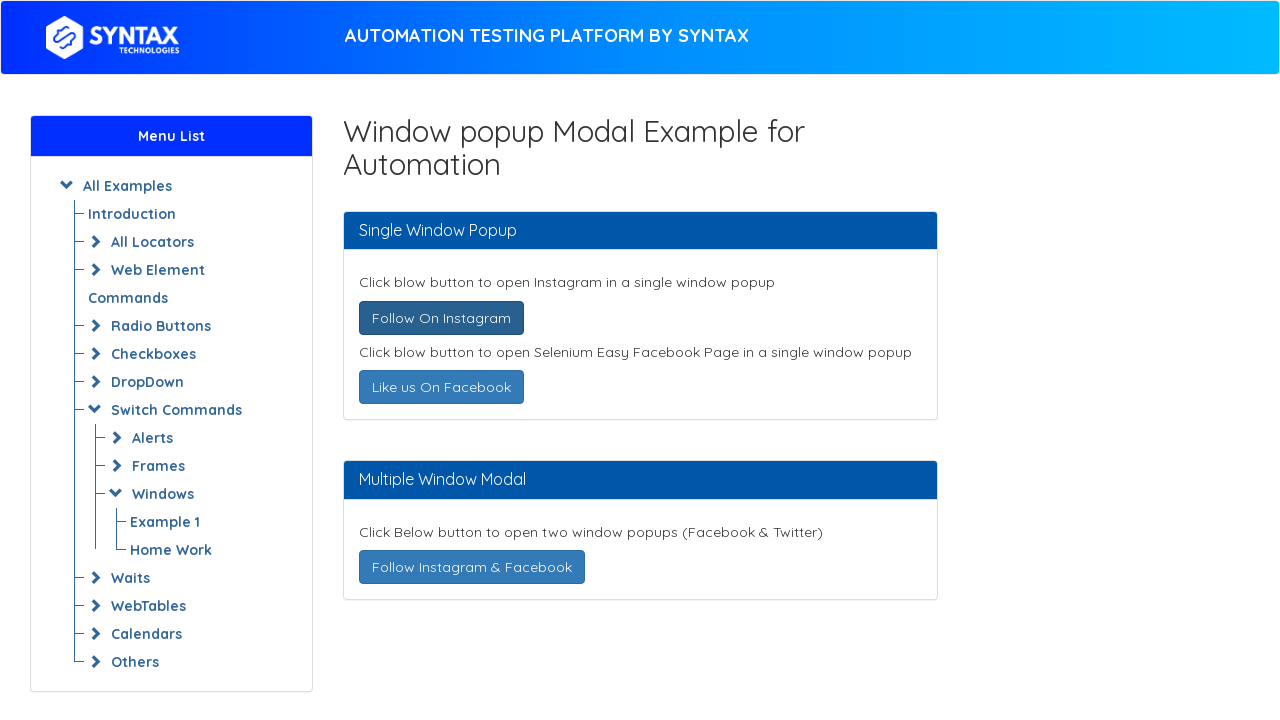

Waited for page to reach domcontentloaded state
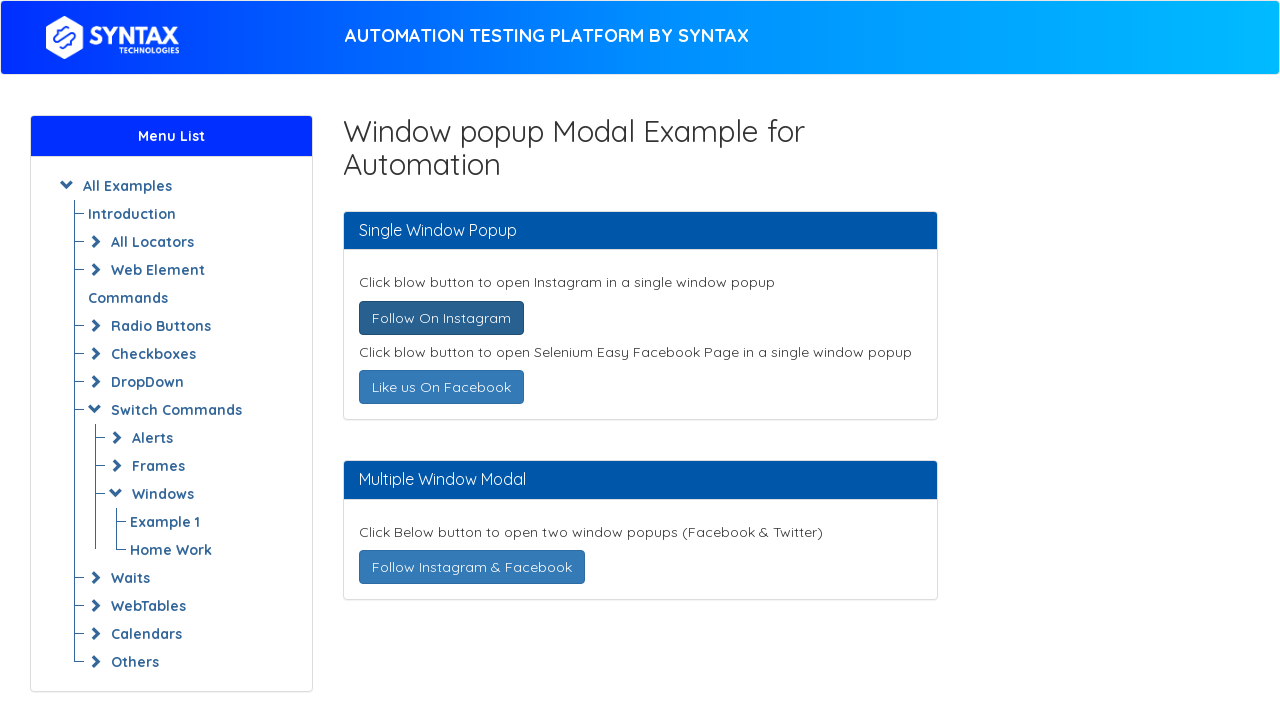

Brought a page/tab to front
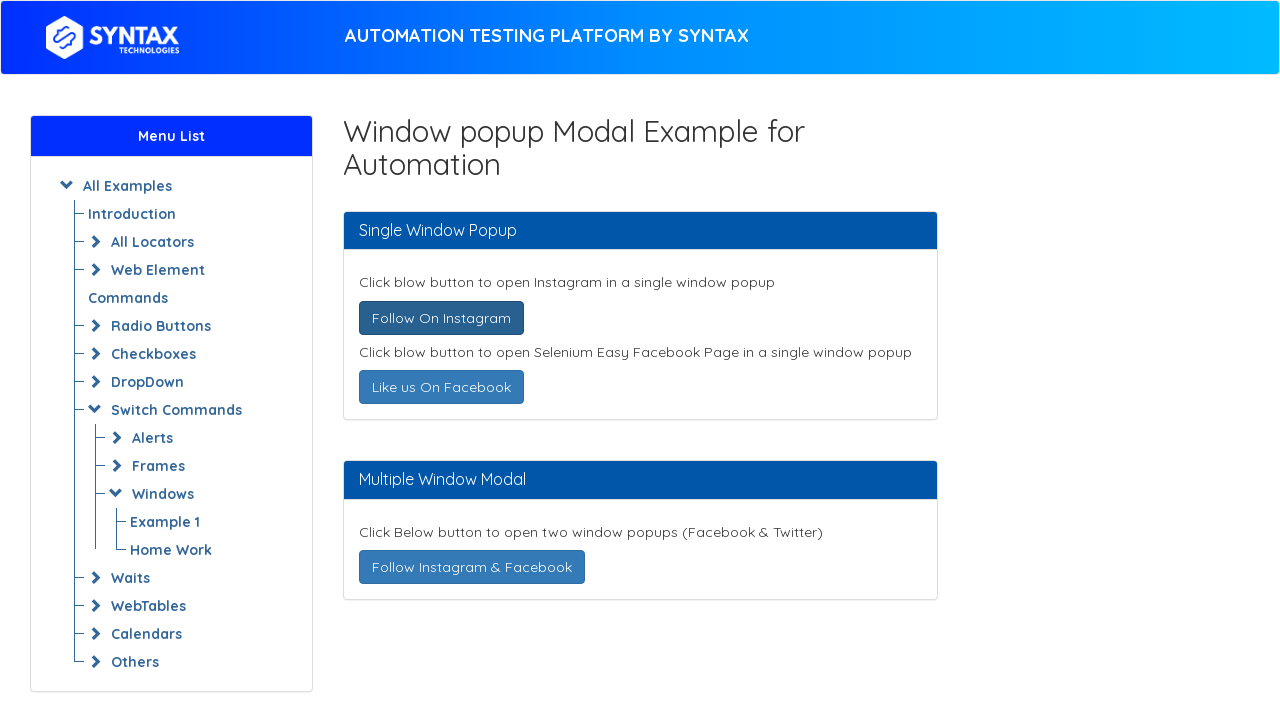

Waited for page to reach domcontentloaded state
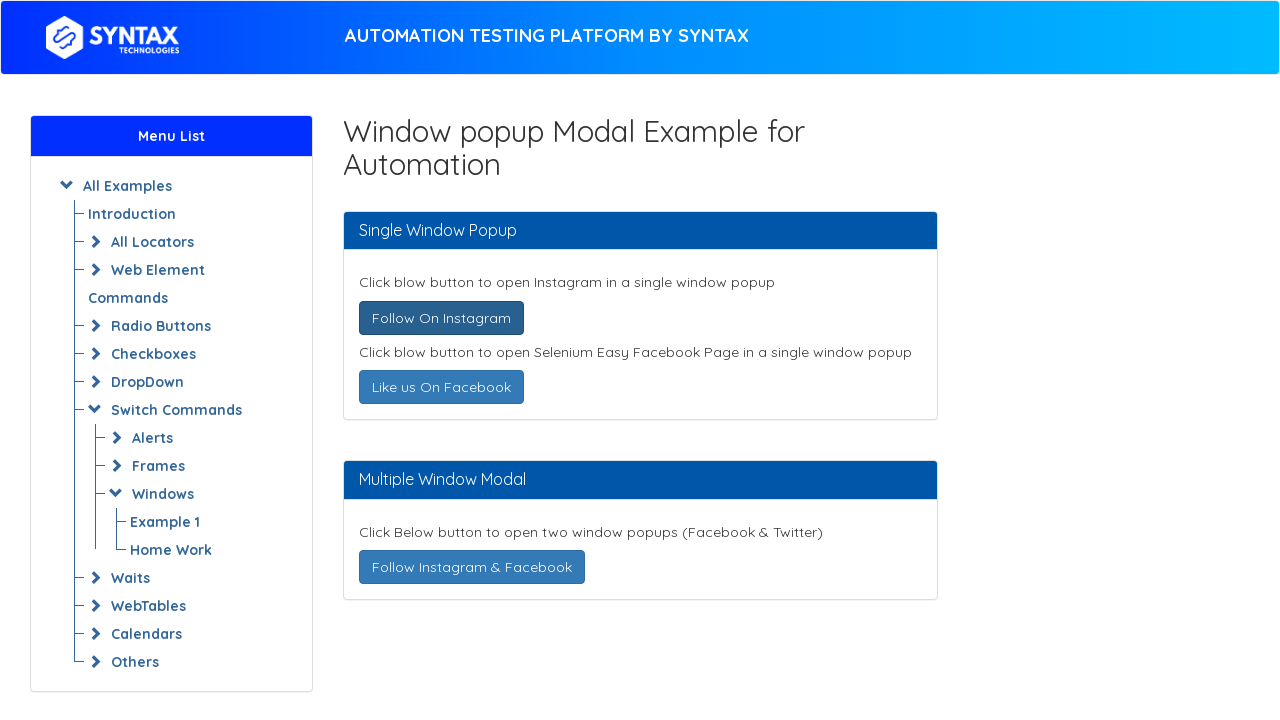

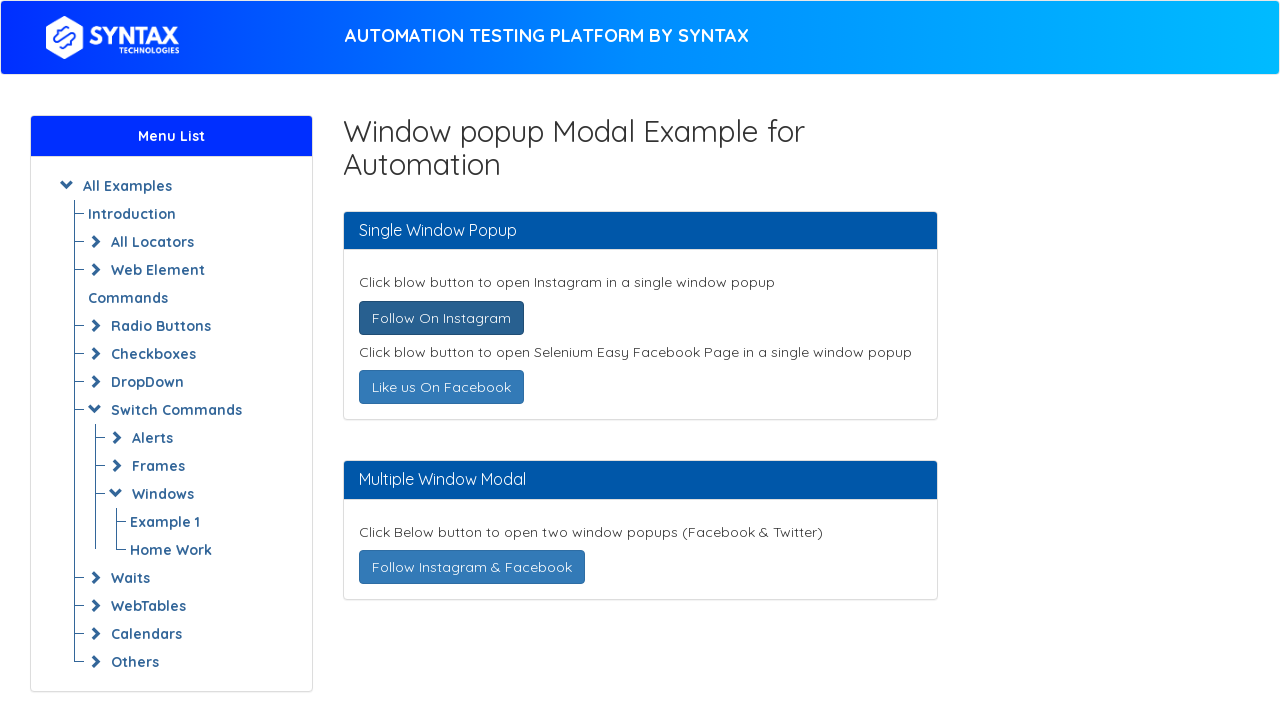